Tests passenger selection dropdown functionality by clicking to open the dropdown, incrementing the adult passenger count twice, then closing the dropdown

Starting URL: https://rahulshettyacademy.com/dropdownsPractise/

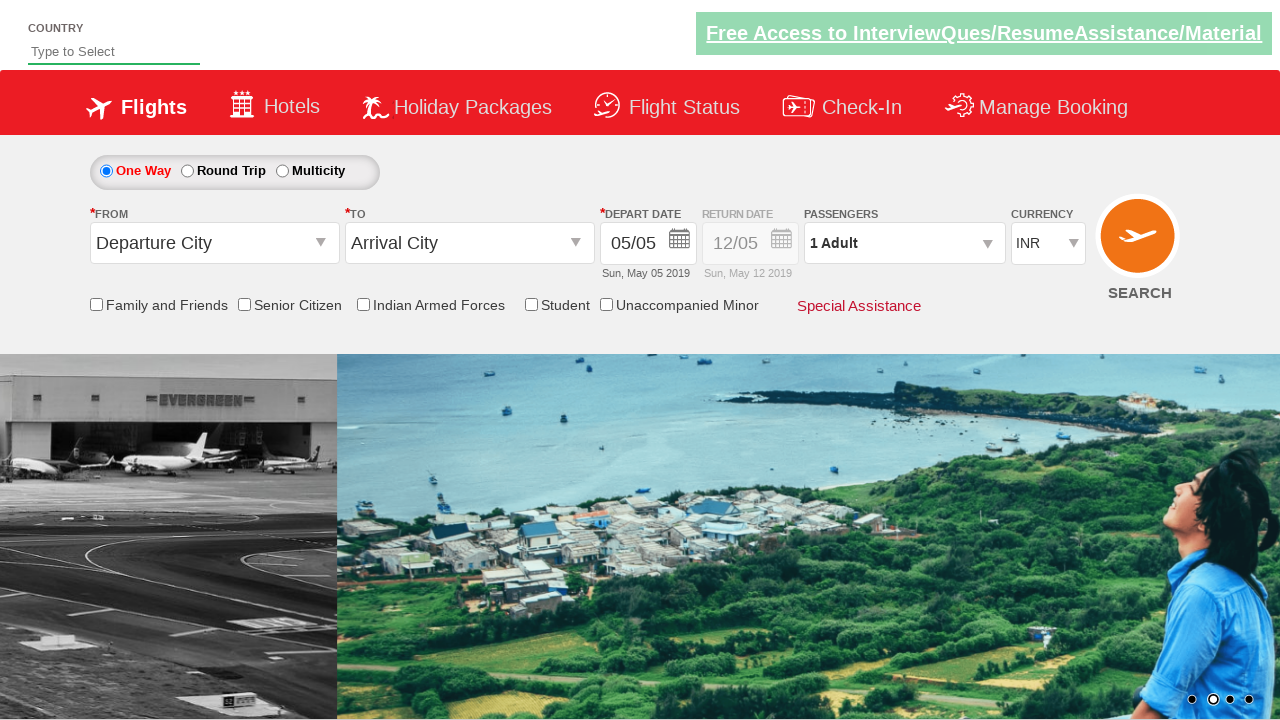

Clicked passenger info dropdown to open it at (904, 243) on #divpaxinfo
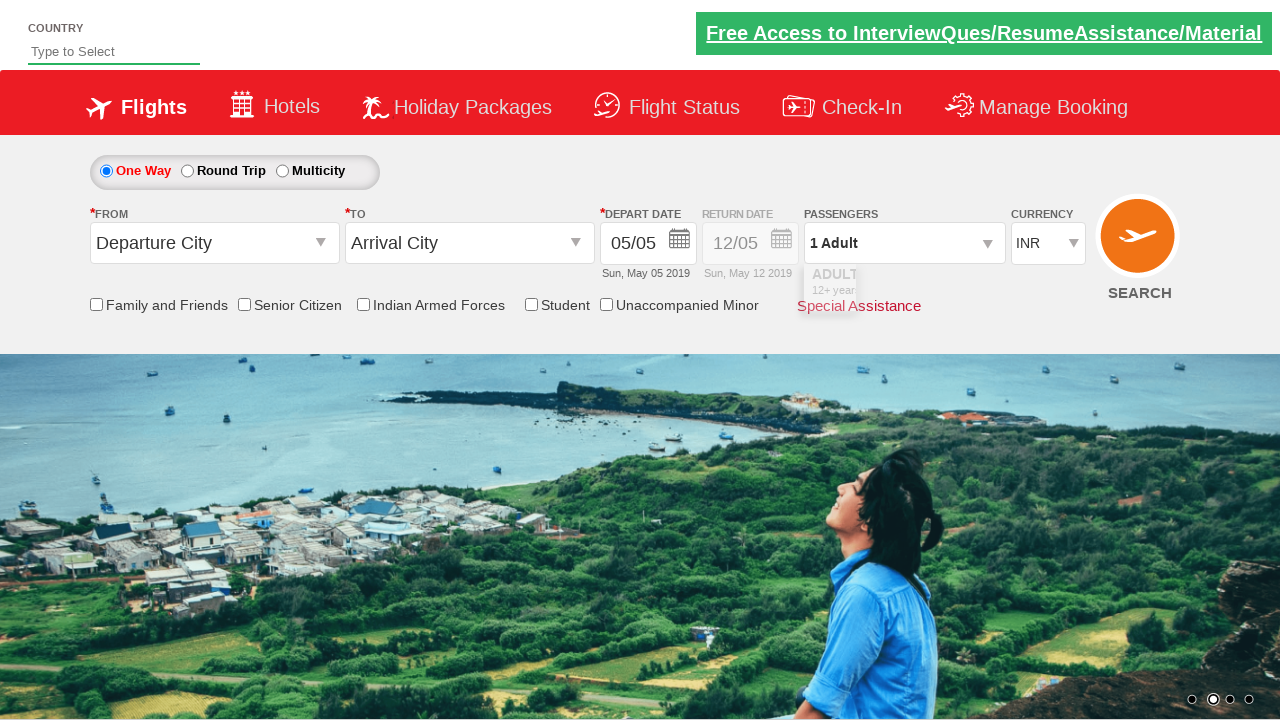

Clicked increment adult button (first click) at (982, 288) on #hrefIncAdt
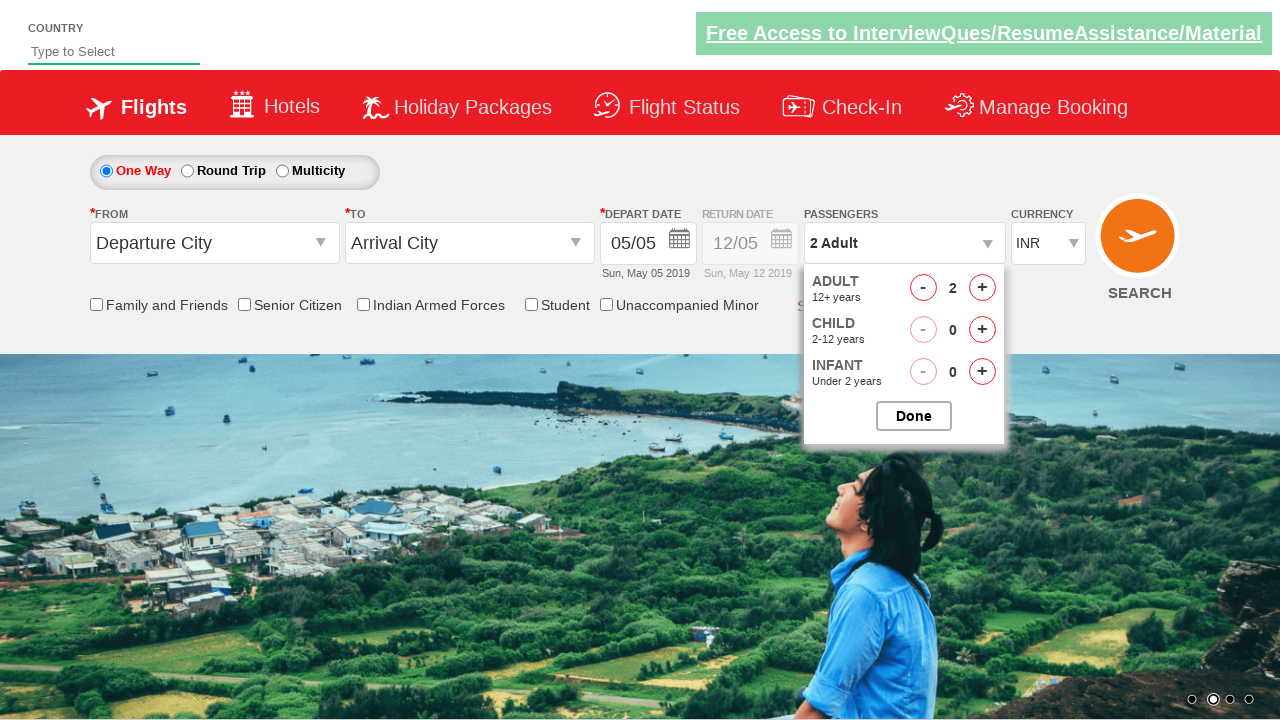

Clicked increment adult button (second click) at (982, 288) on #hrefIncAdt
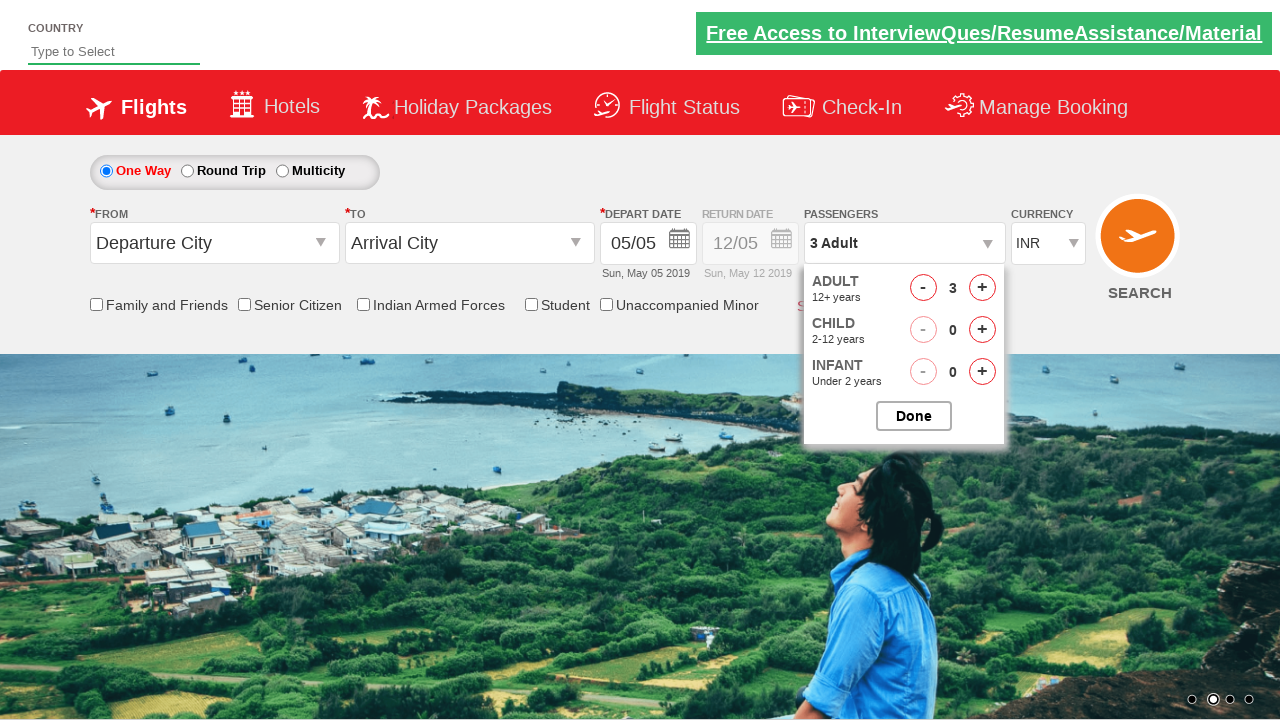

Clicked passenger info dropdown to close it at (904, 243) on #divpaxinfo
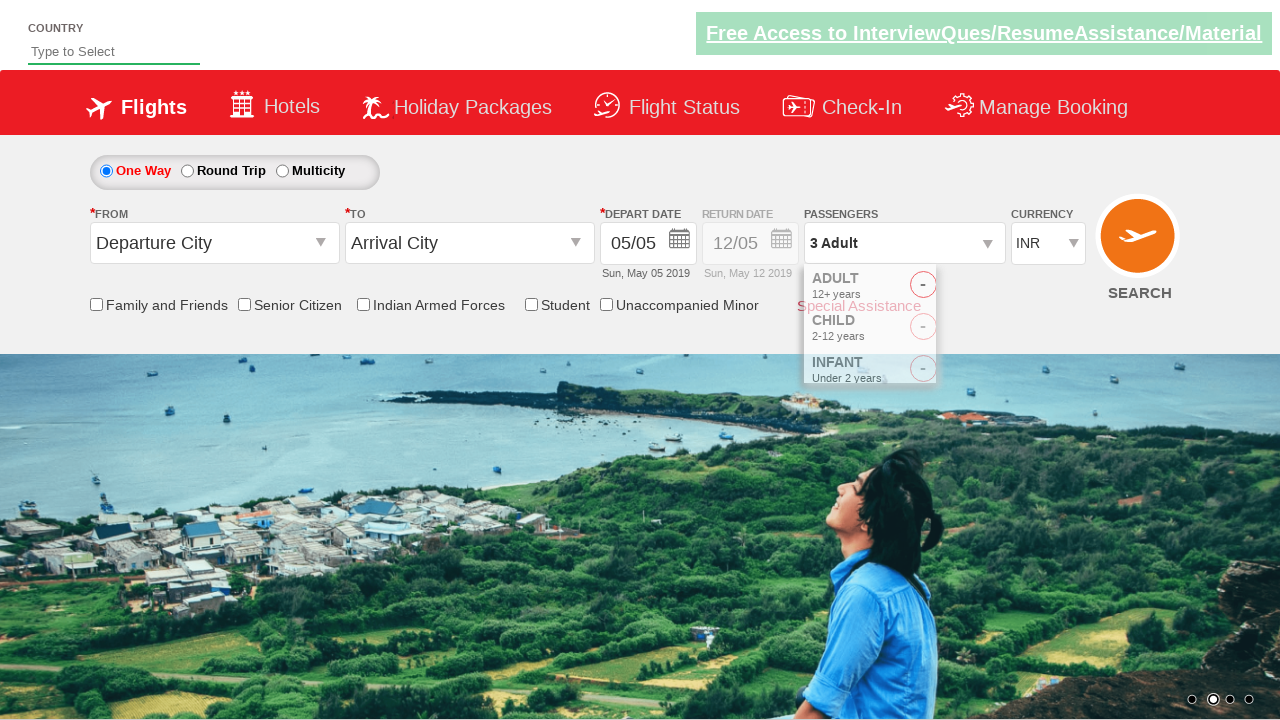

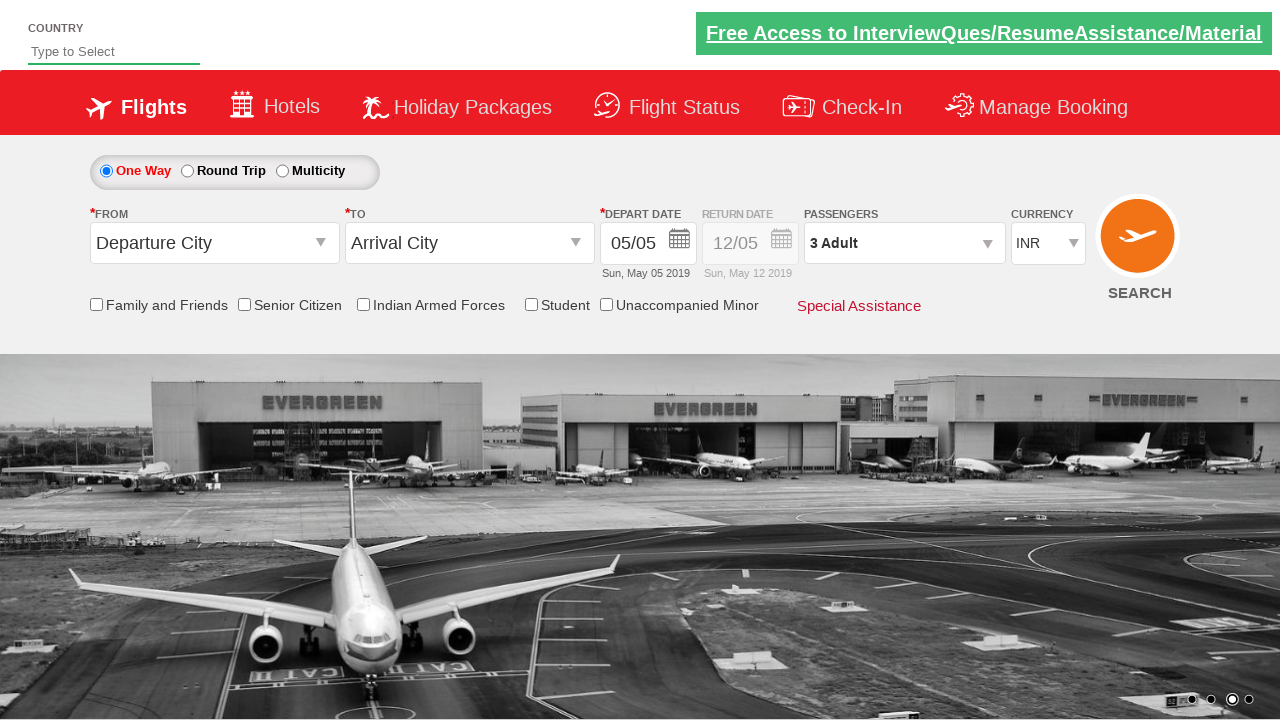